Tests mobile navigation by checking for hamburger menu or desktop navigation links on a mobile viewport

Starting URL: https://saglac.io/

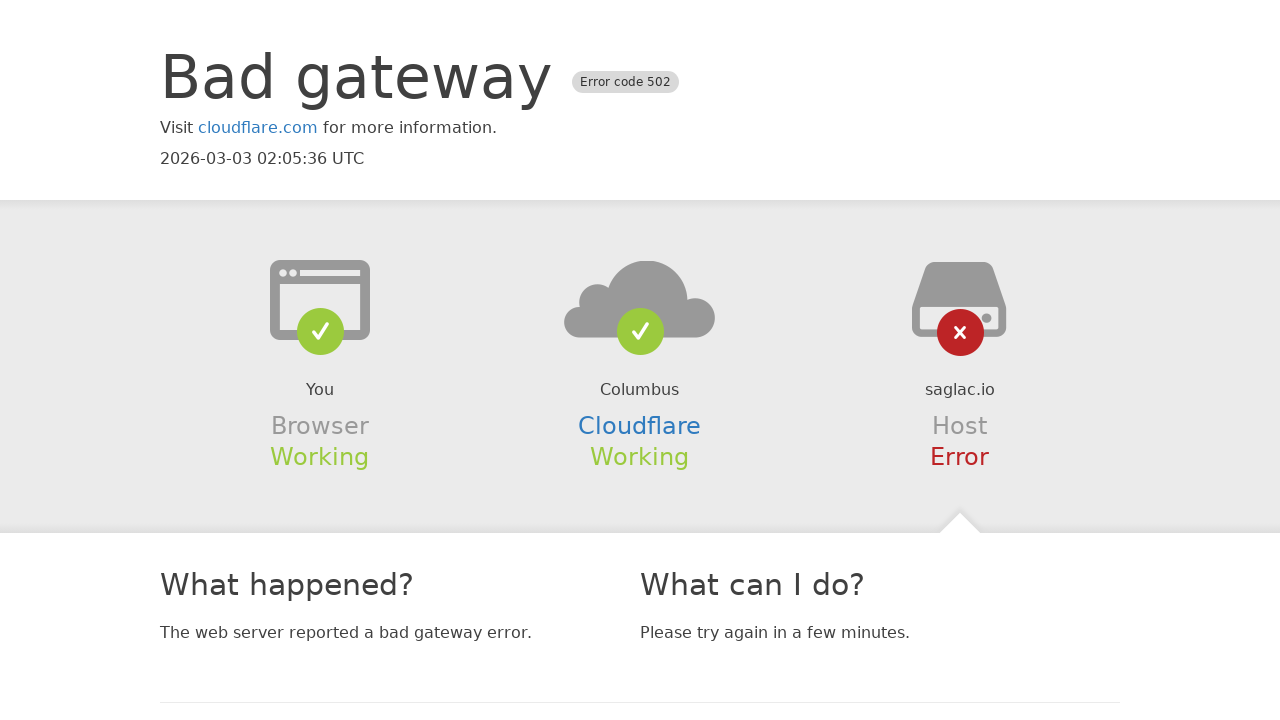

Set mobile viewport to 375x667
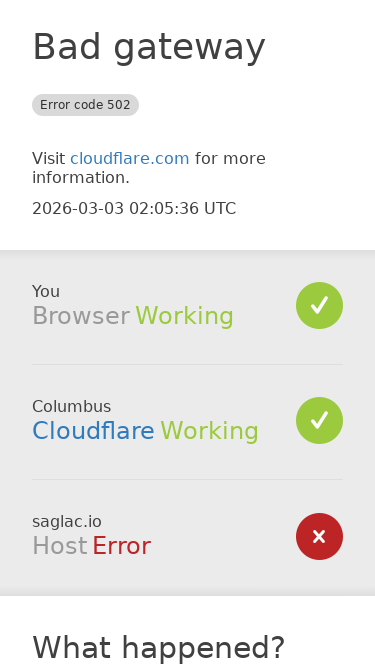

Reloaded page with mobile viewport
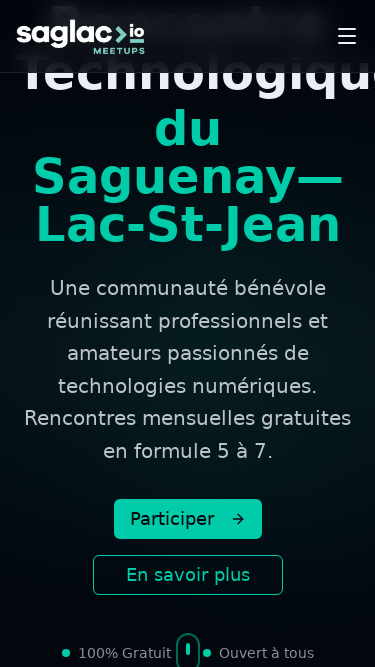

Page load completed
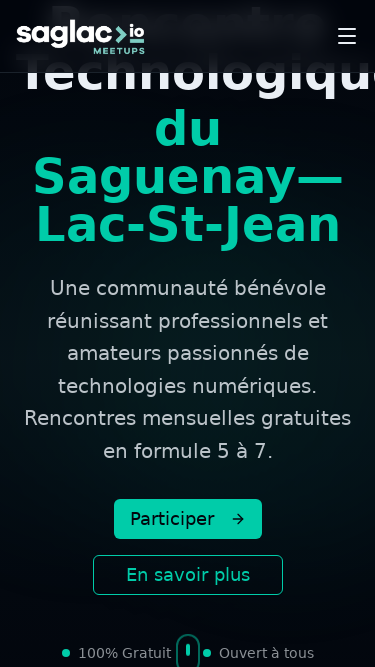

Located mobile menu toggle button
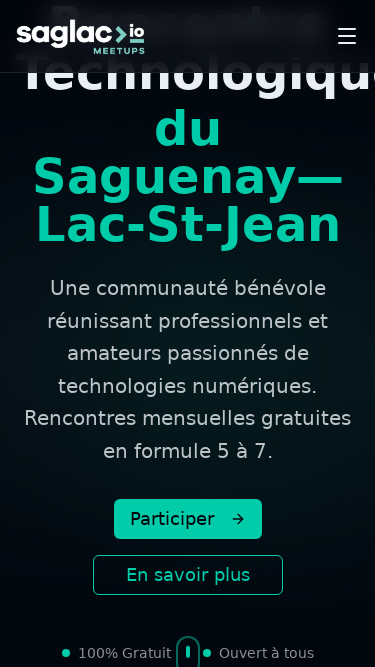

Clicked hamburger menu button at (347, 36) on internal:label="menu"i >> internal:or="[aria-label*='menu']"
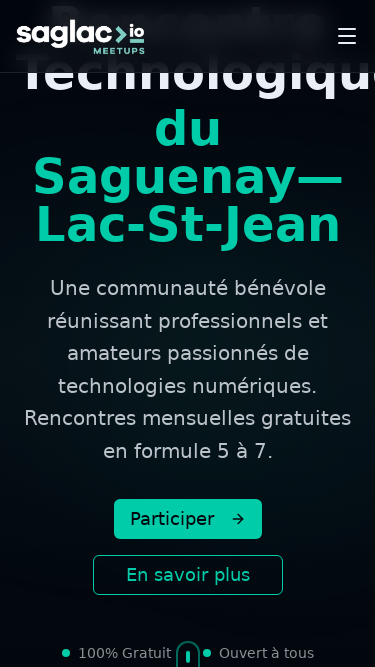

Mobile menu opened and Archives link is visible
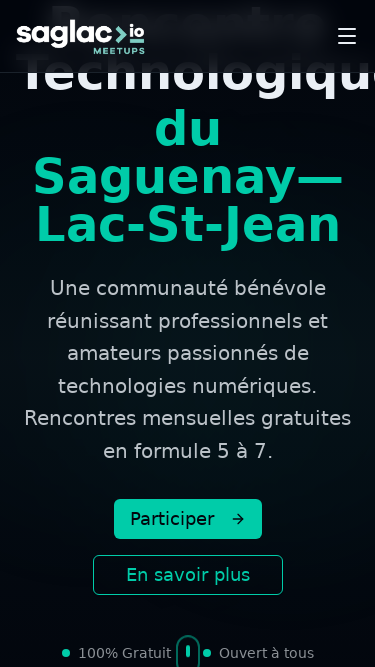

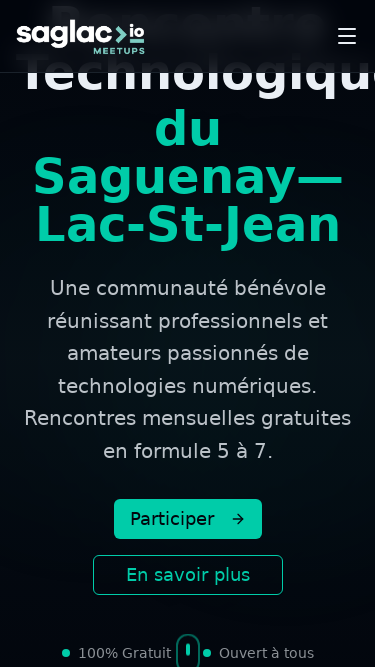